Tests file download functionality by navigating to a download page and clicking the first download link to trigger a file download.

Starting URL: http://the-internet.herokuapp.com/download

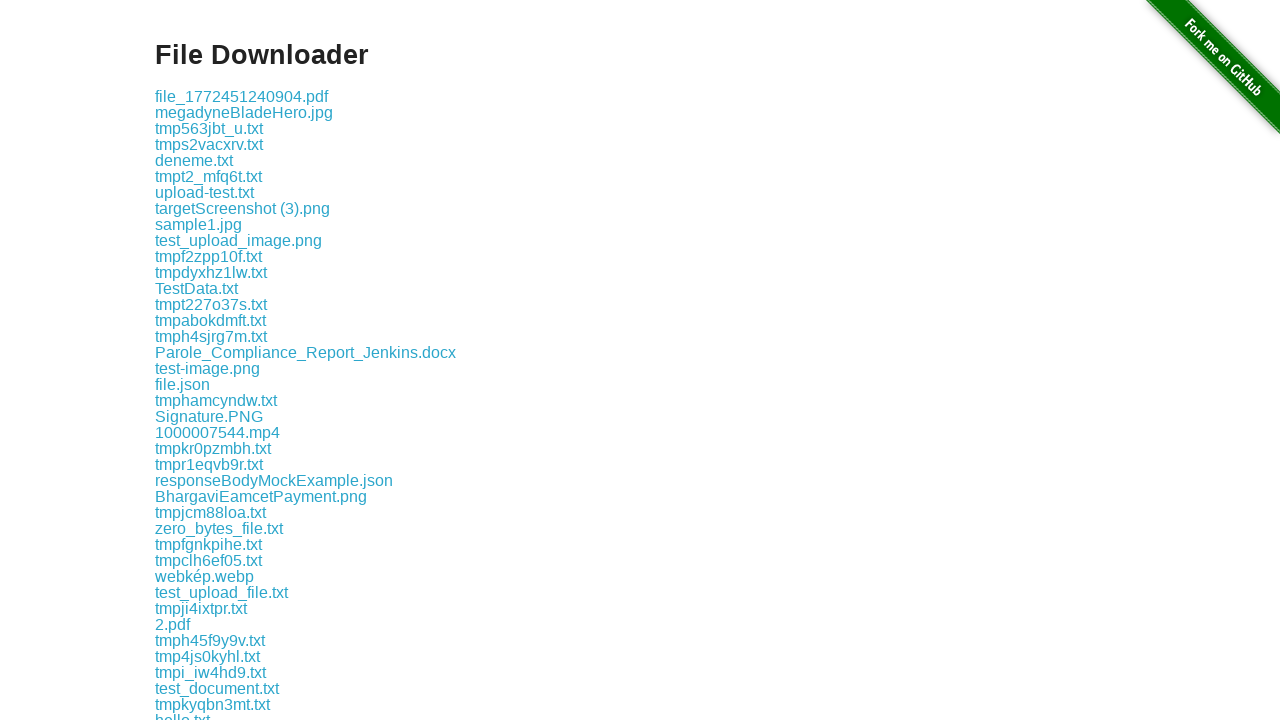

Clicked the first download link at (242, 96) on .example a
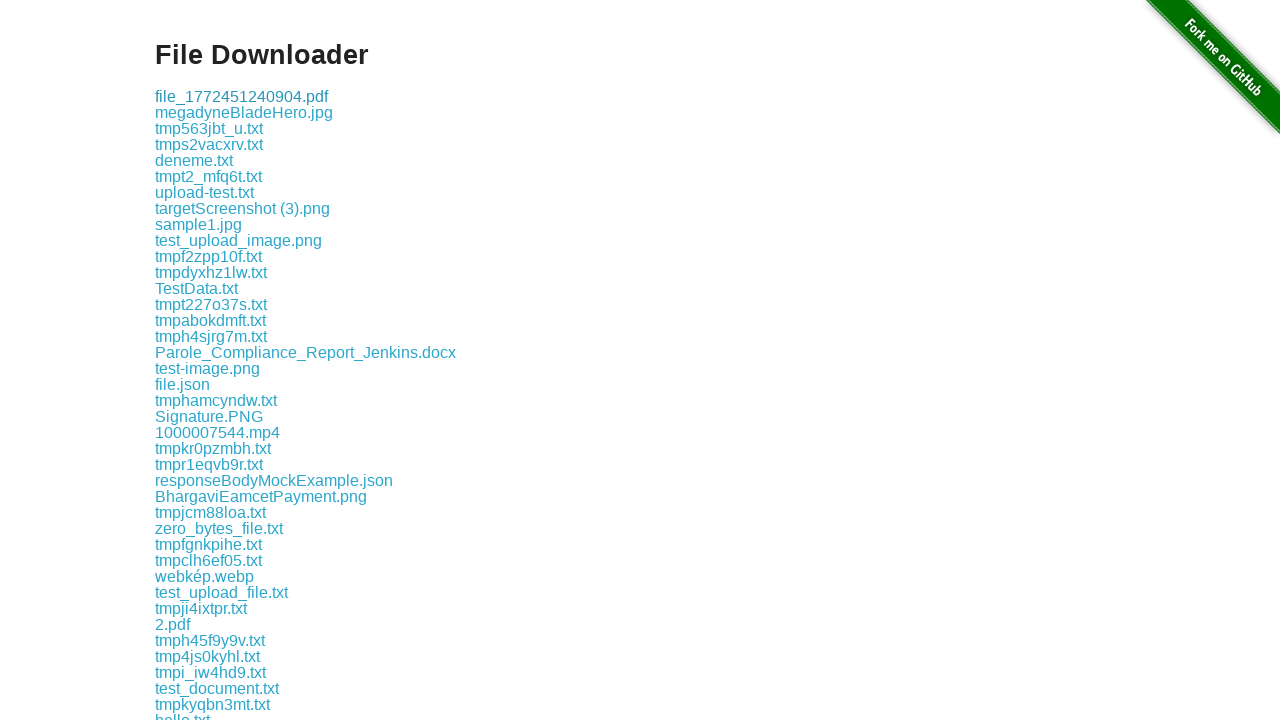

Waited for file download to initiate
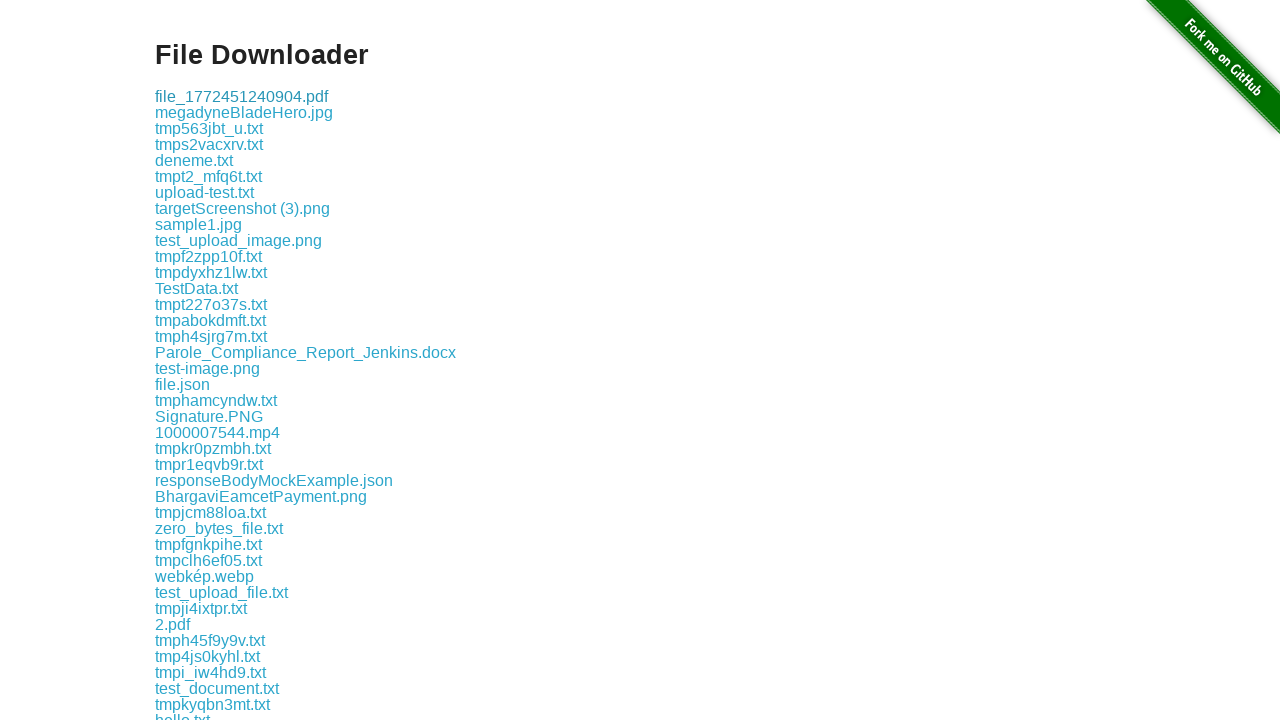

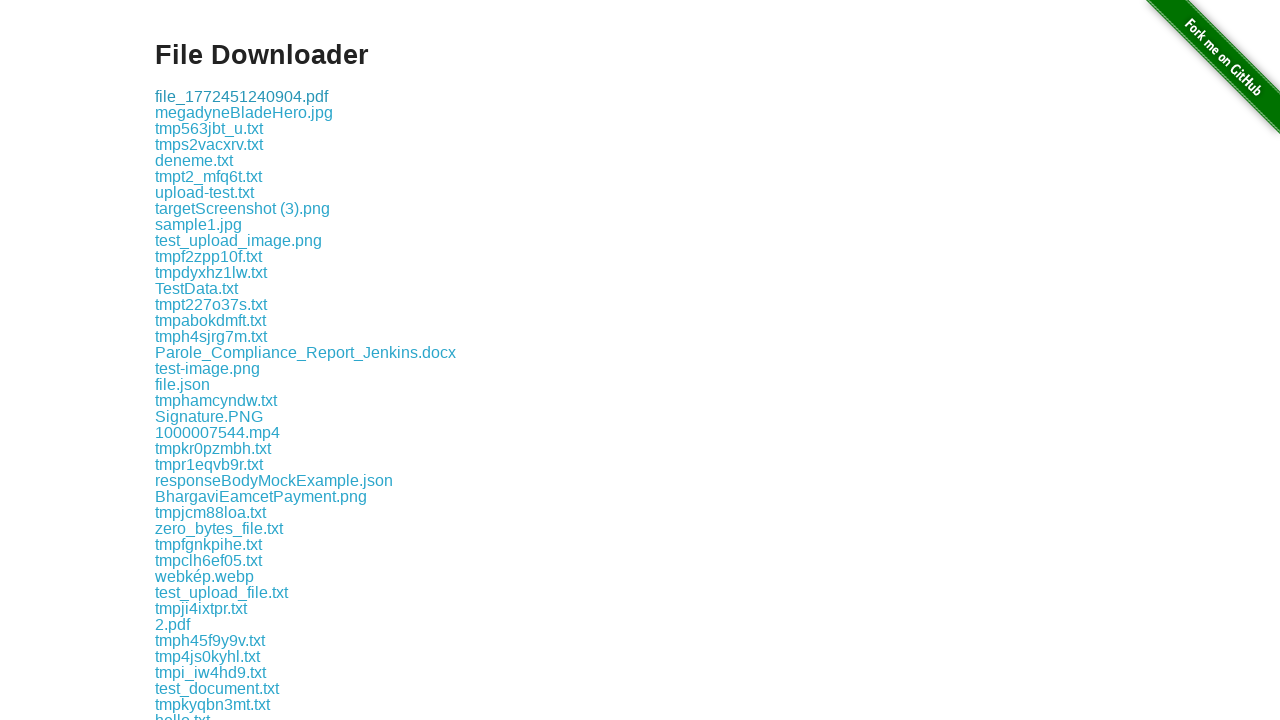